Tests that clicking on the city search field displays a suggestion box with current location option.

Starting URL: https://bcparks.ca/

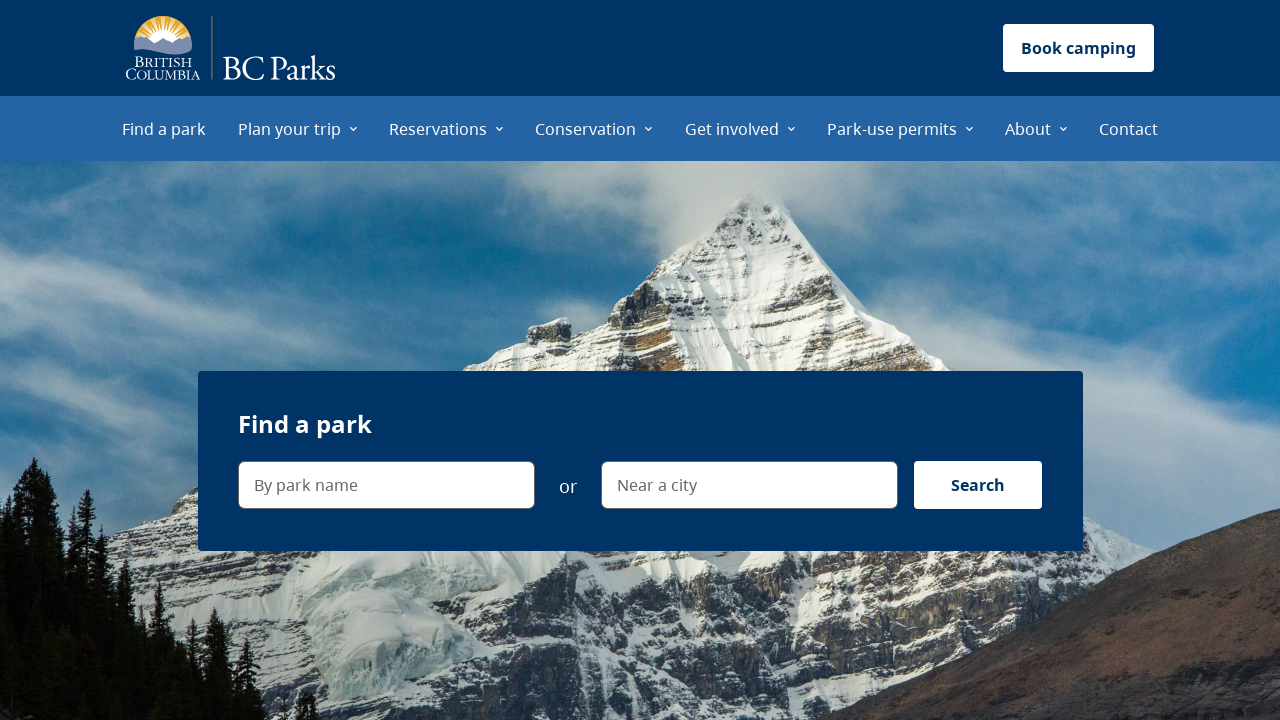

Page loaded with networkidle state
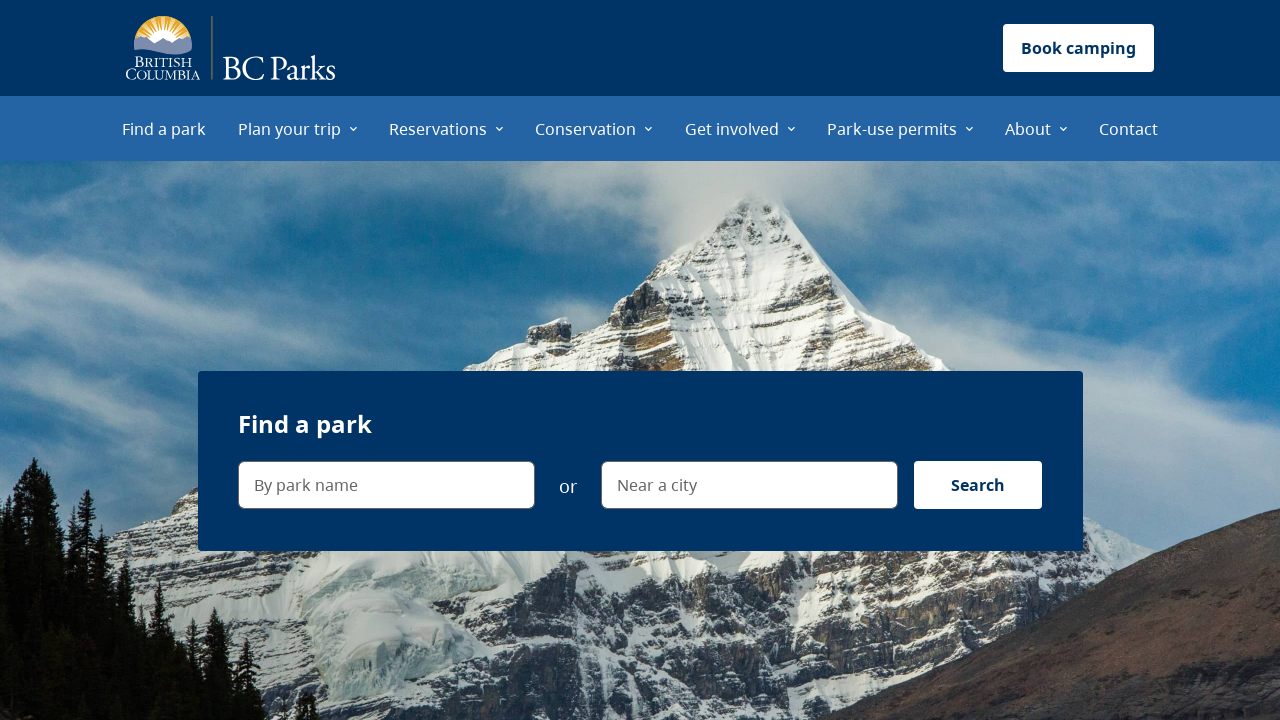

Clicked on 'Near a city' search field at (749, 485) on internal:label="Near a city"i
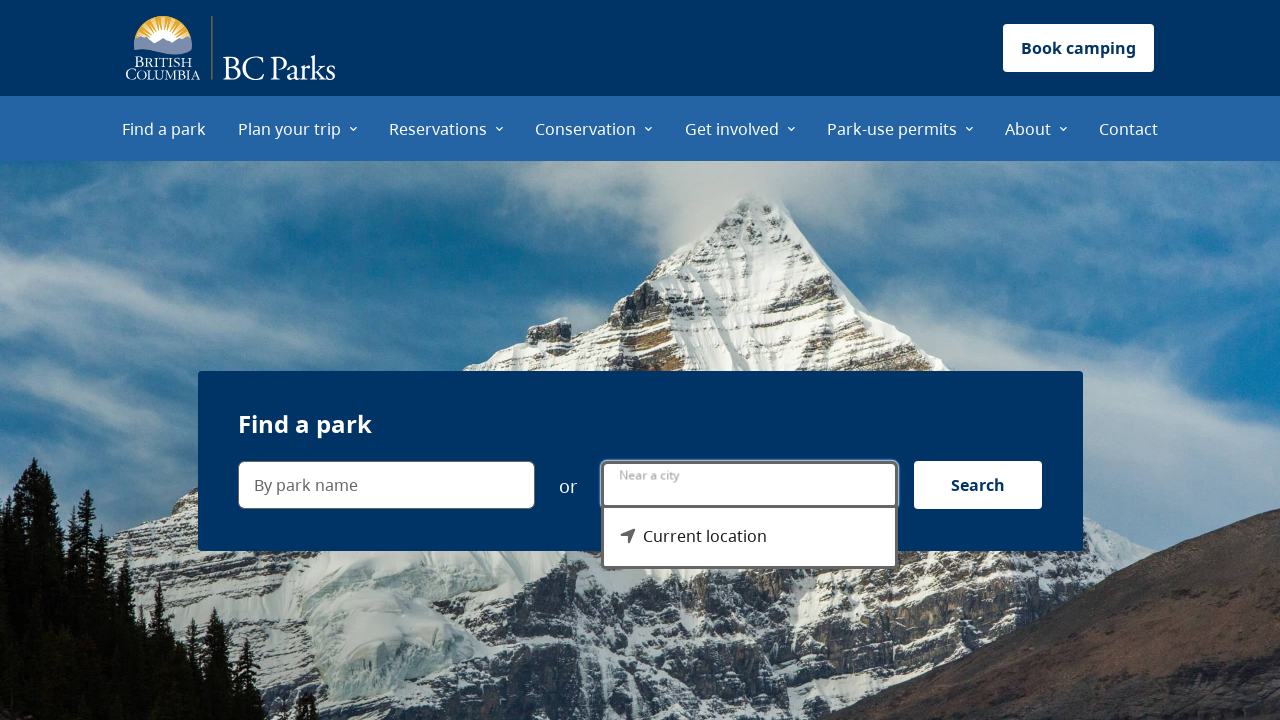

Menu options dropdown became visible
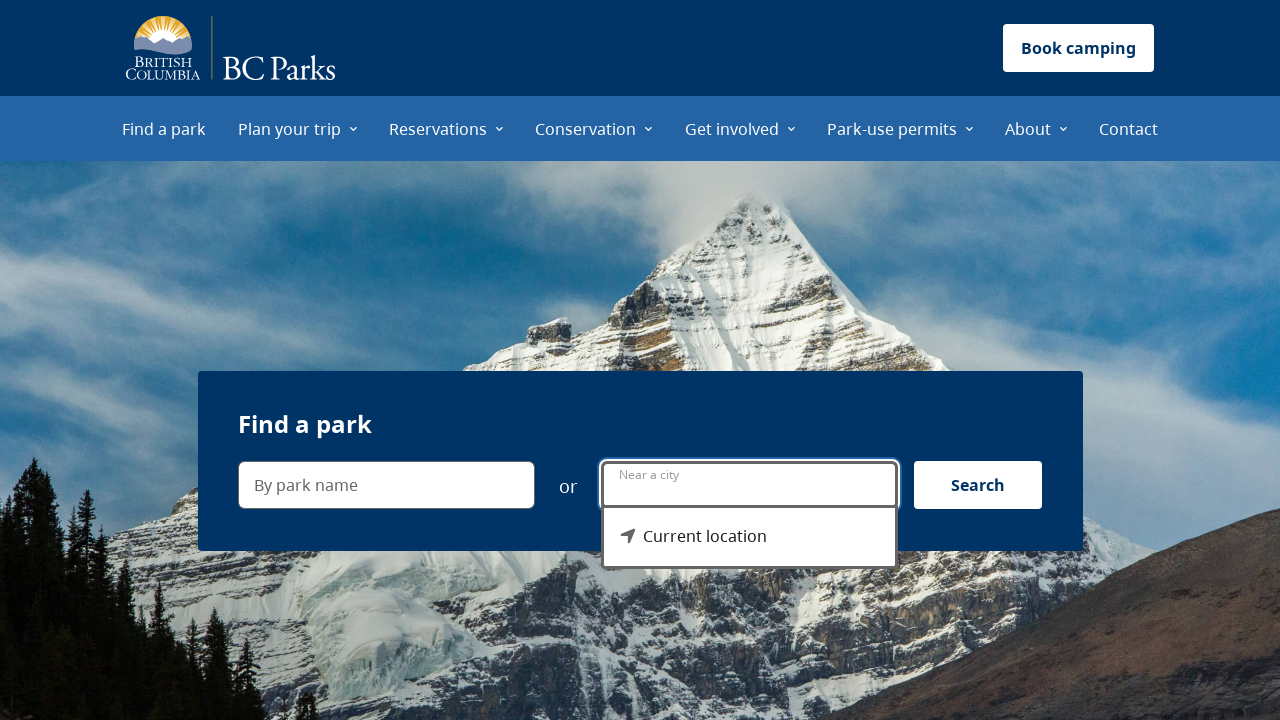

Current location option became visible in suggestion box
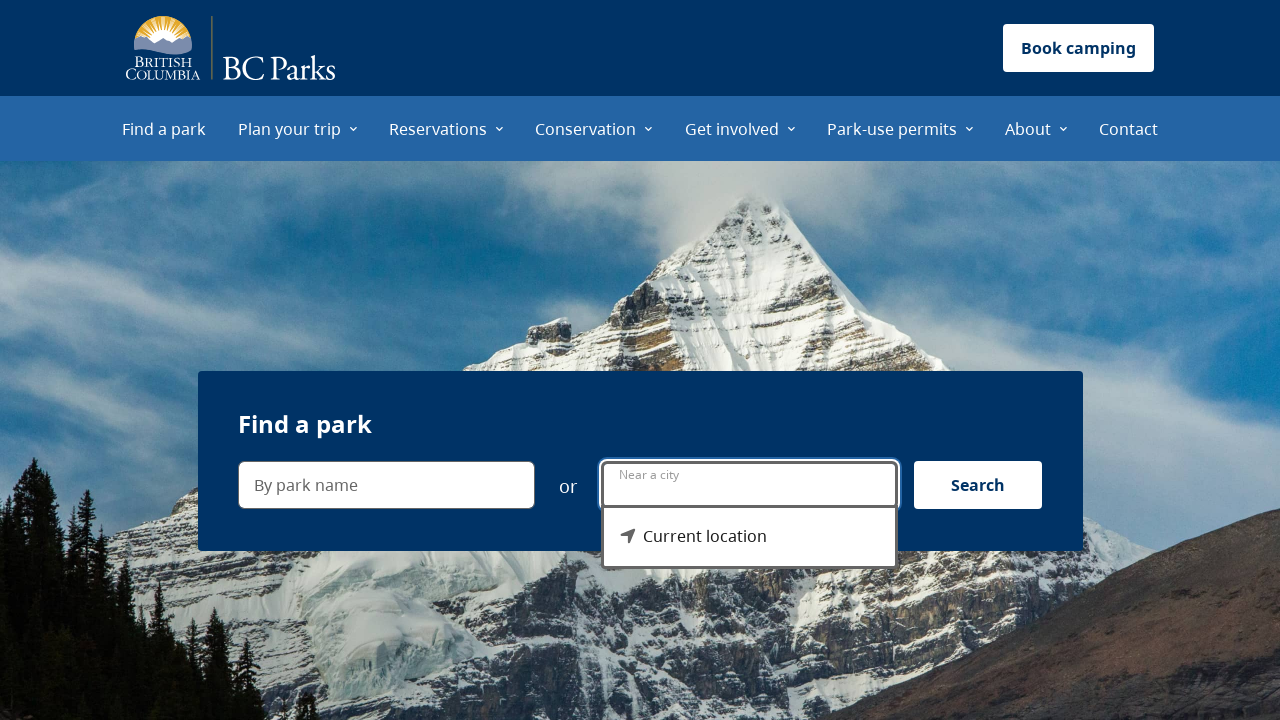

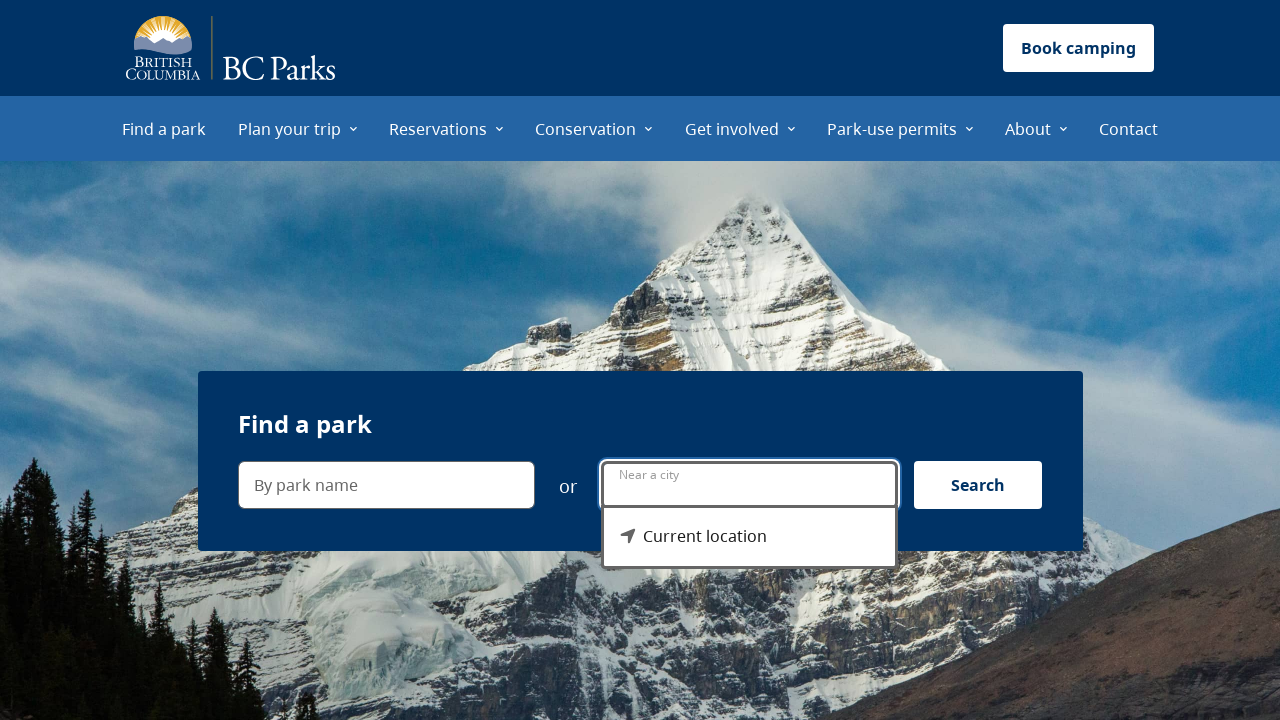